Tests alert handling by clicking a button that triggers an alert and then accepting/dismissing the alert dialog

Starting URL: https://formy-project.herokuapp.com/switch-window

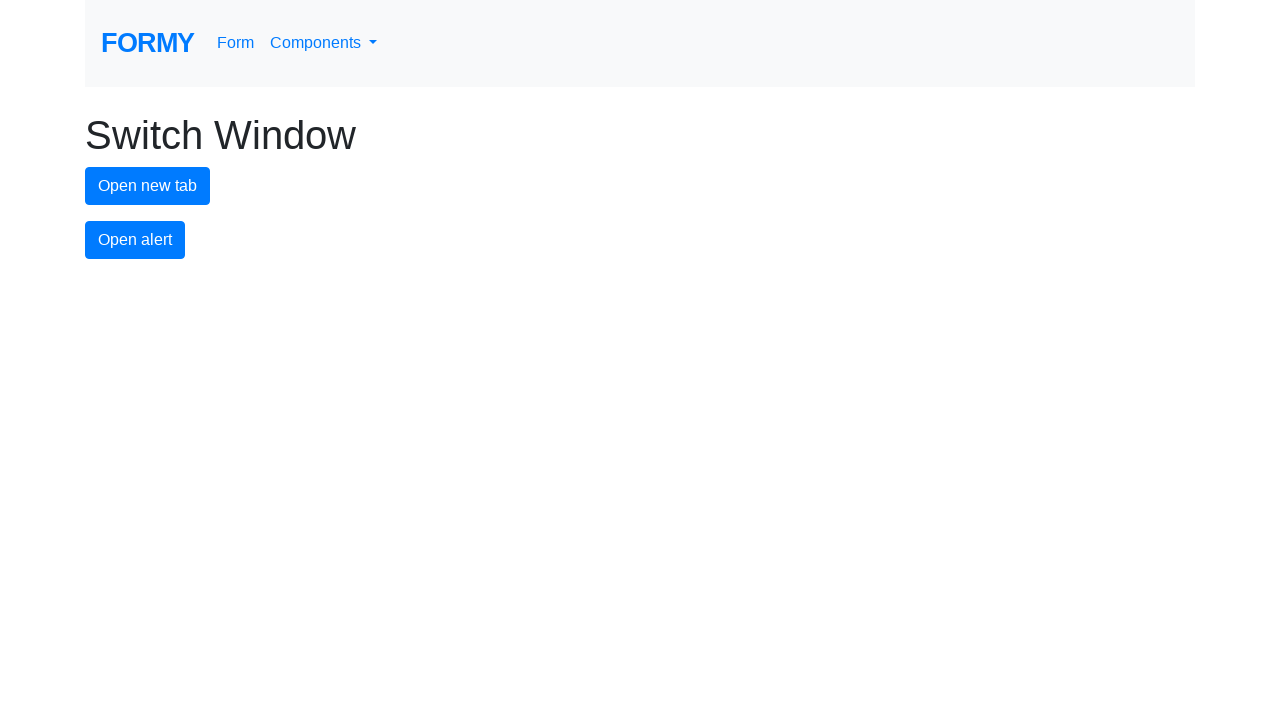

Clicked alert button to trigger alert dialog at (135, 240) on #alert-button
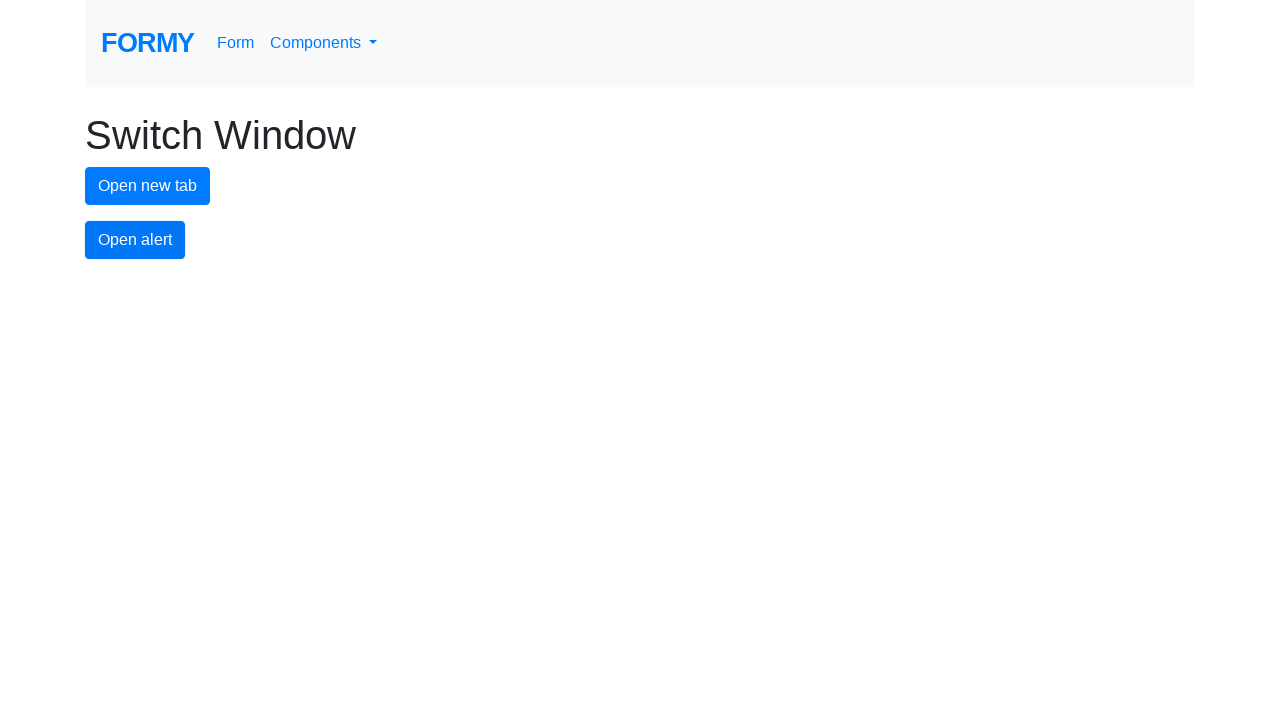

Set up dialog handler to accept alerts
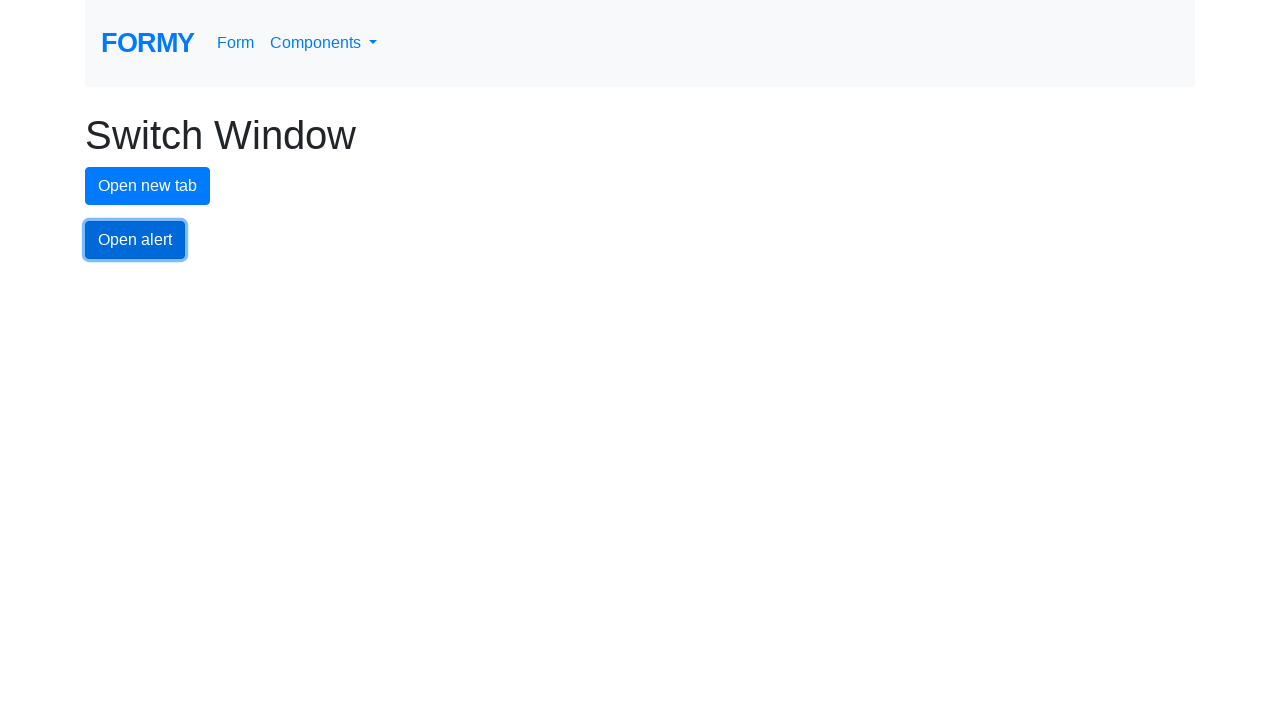

Re-clicked alert button with dialog handler ready at (135, 240) on #alert-button
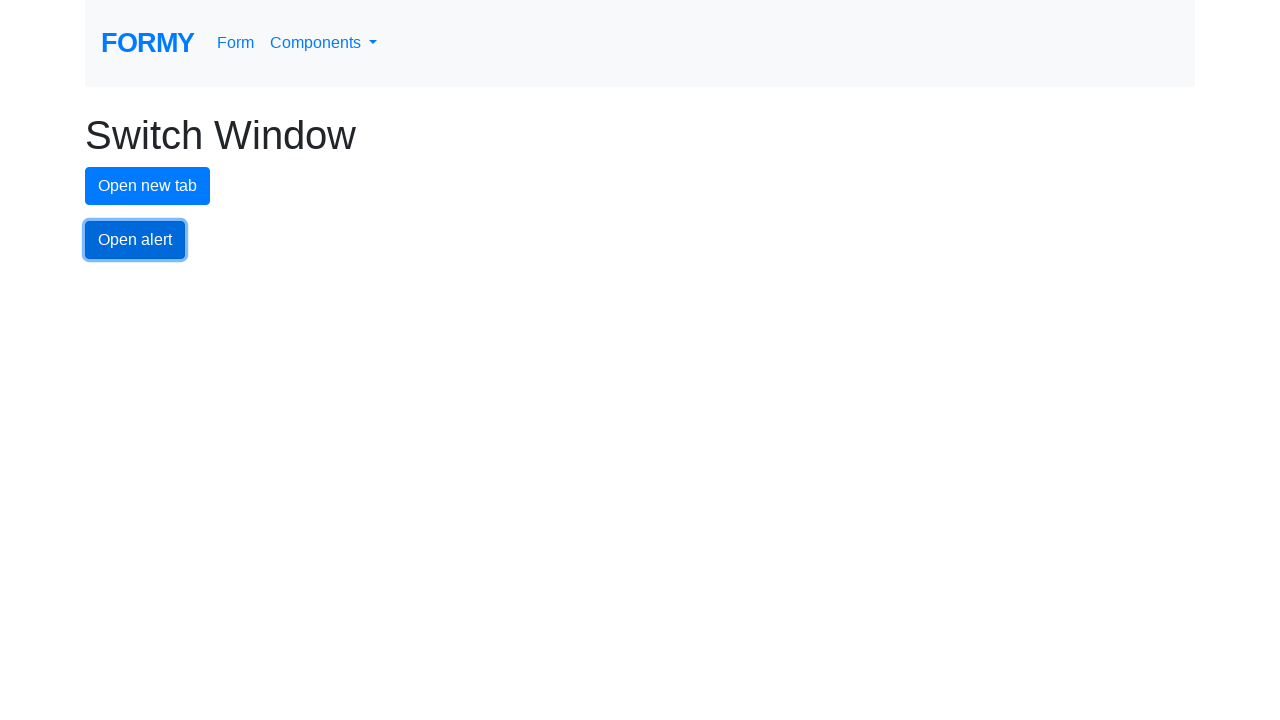

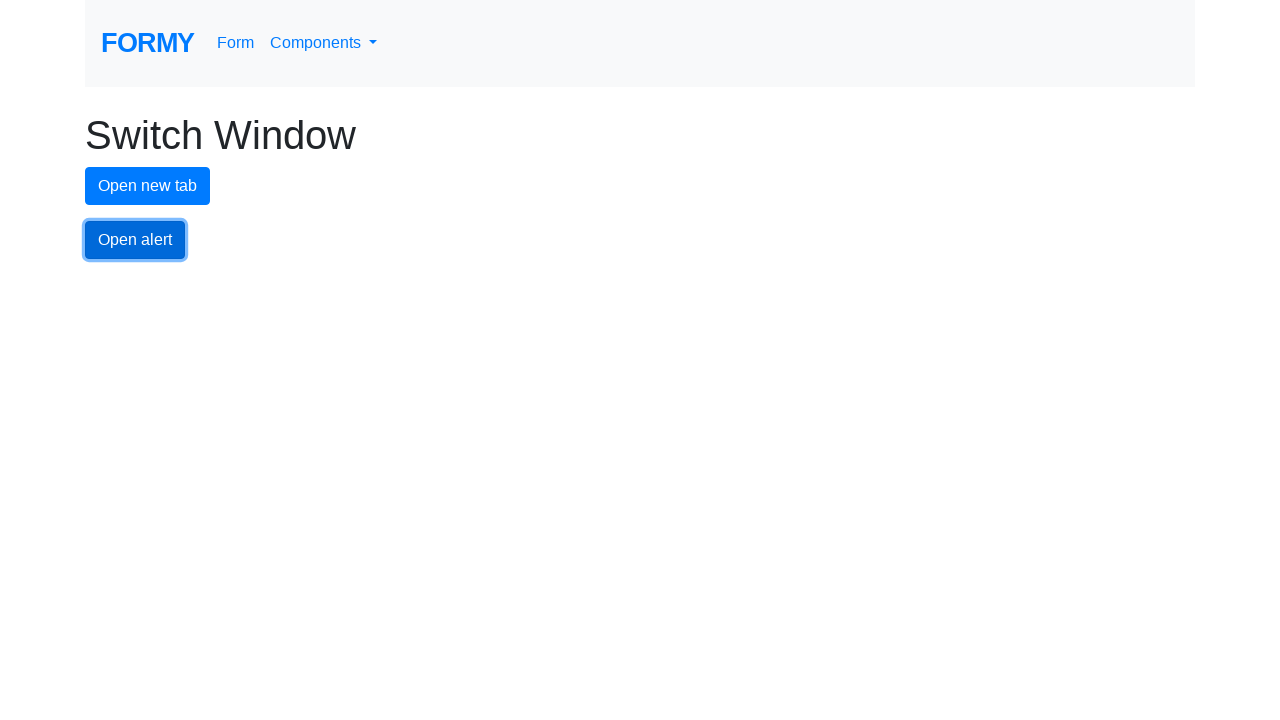